Tests checkbox functionality by locating two checkboxes and clicking on each one if it's not already selected, then verifying both are checked.

Starting URL: https://the-internet.herokuapp.com/checkboxes

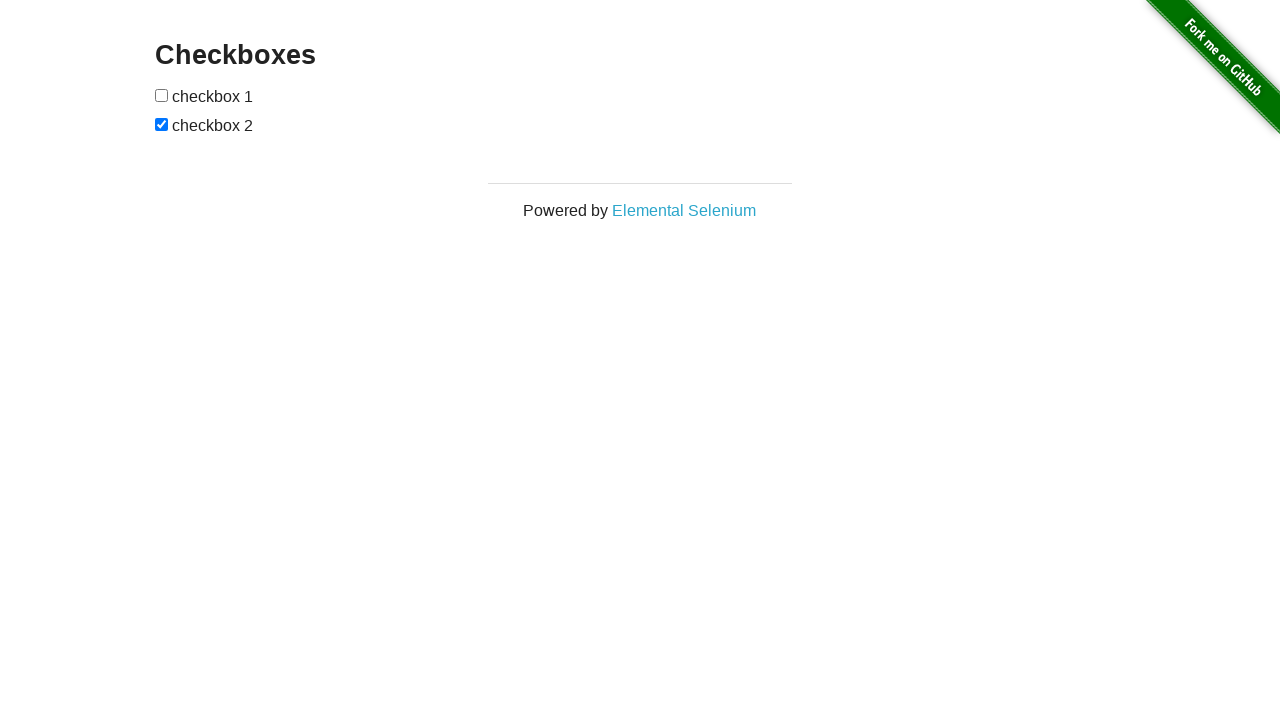

Navigated to checkboxes page
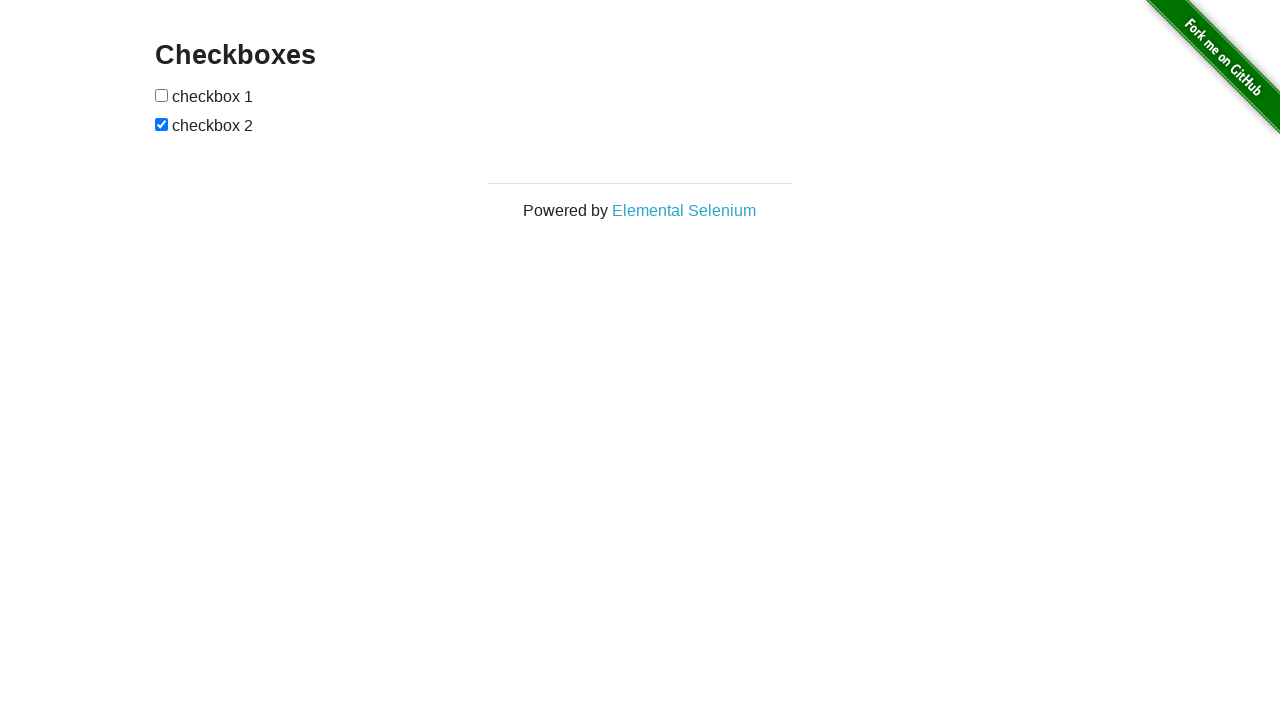

Located all checkboxes on the page
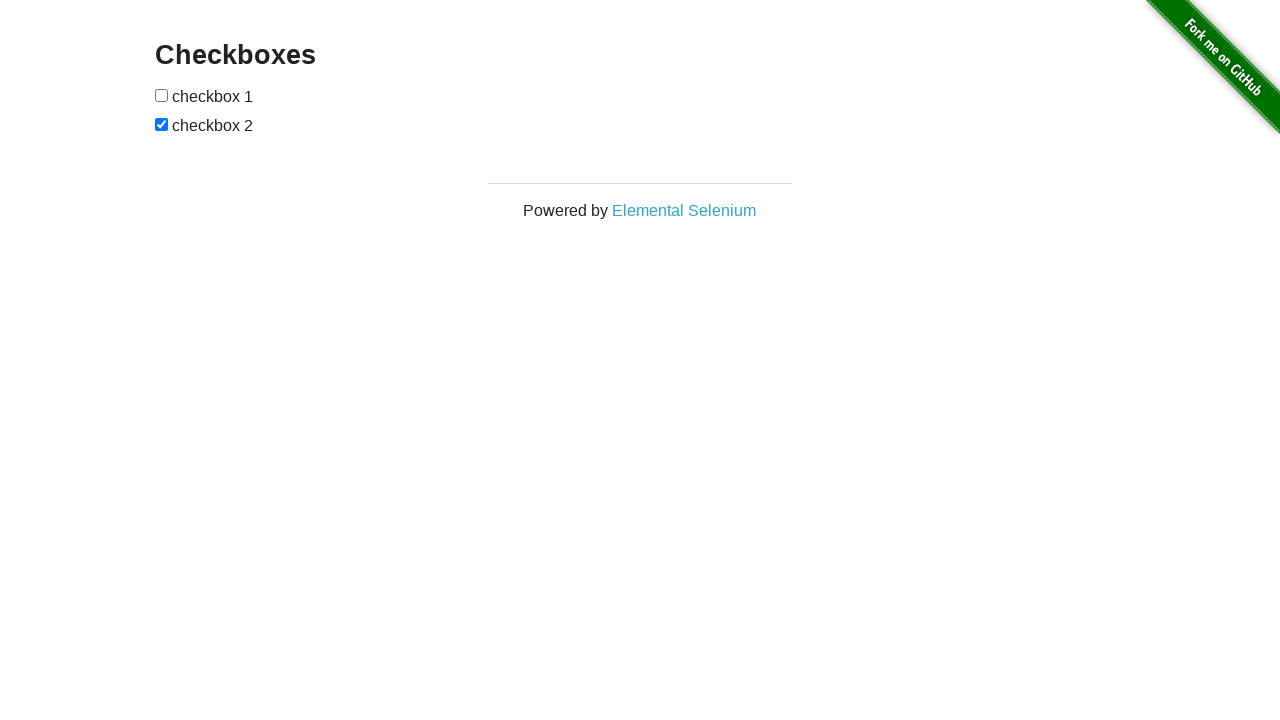

Retrieved first checkbox element
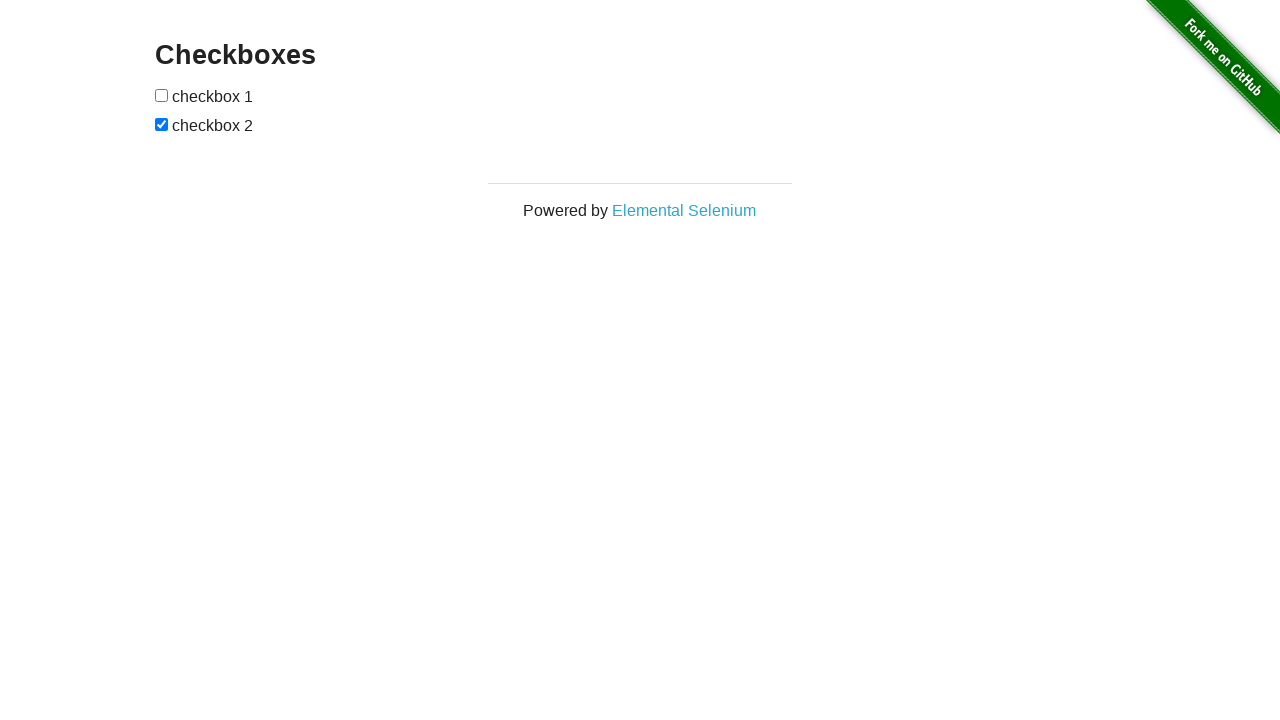

Retrieved second checkbox element
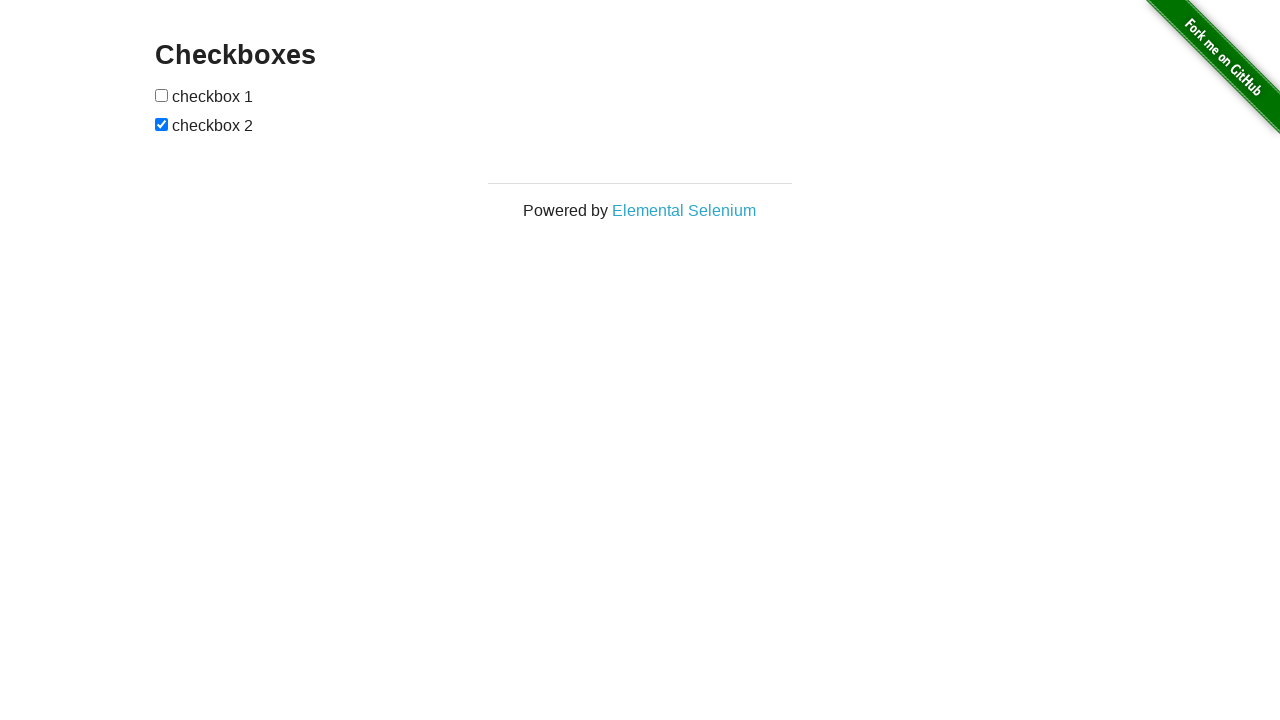

Clicked first checkbox to select it at (162, 95) on input[type='checkbox'] >> nth=0
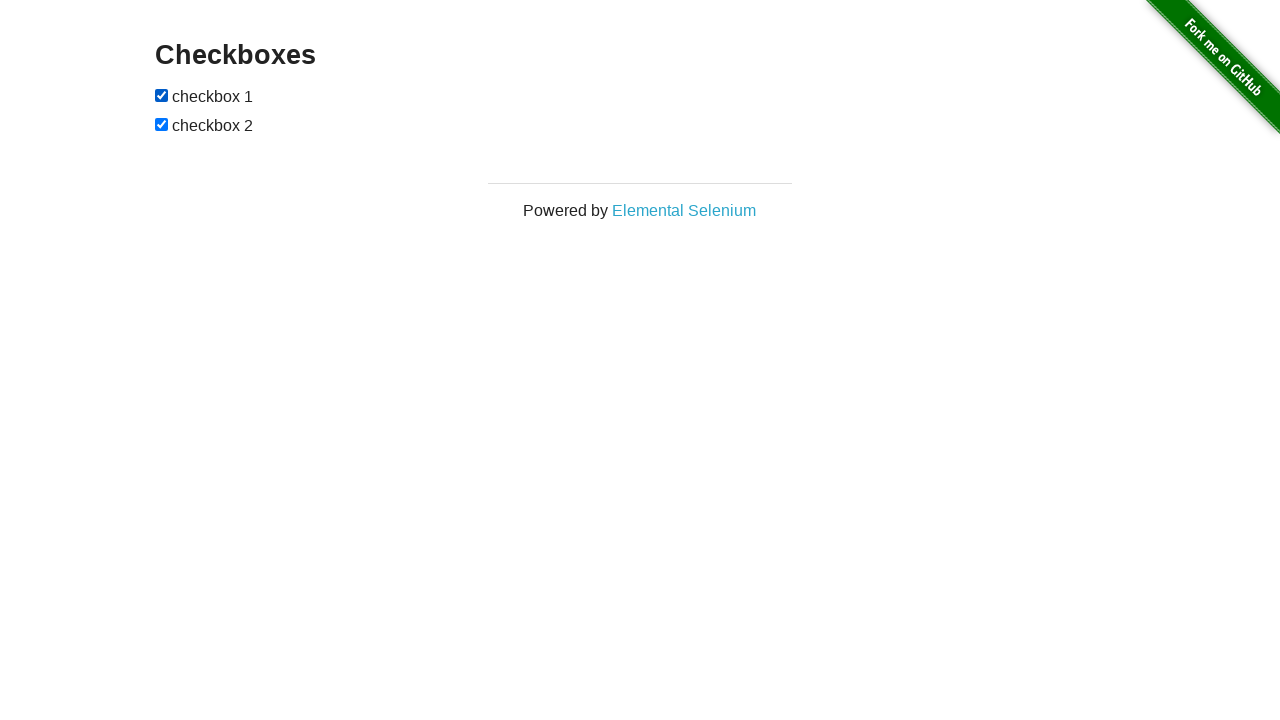

Second checkbox was already selected
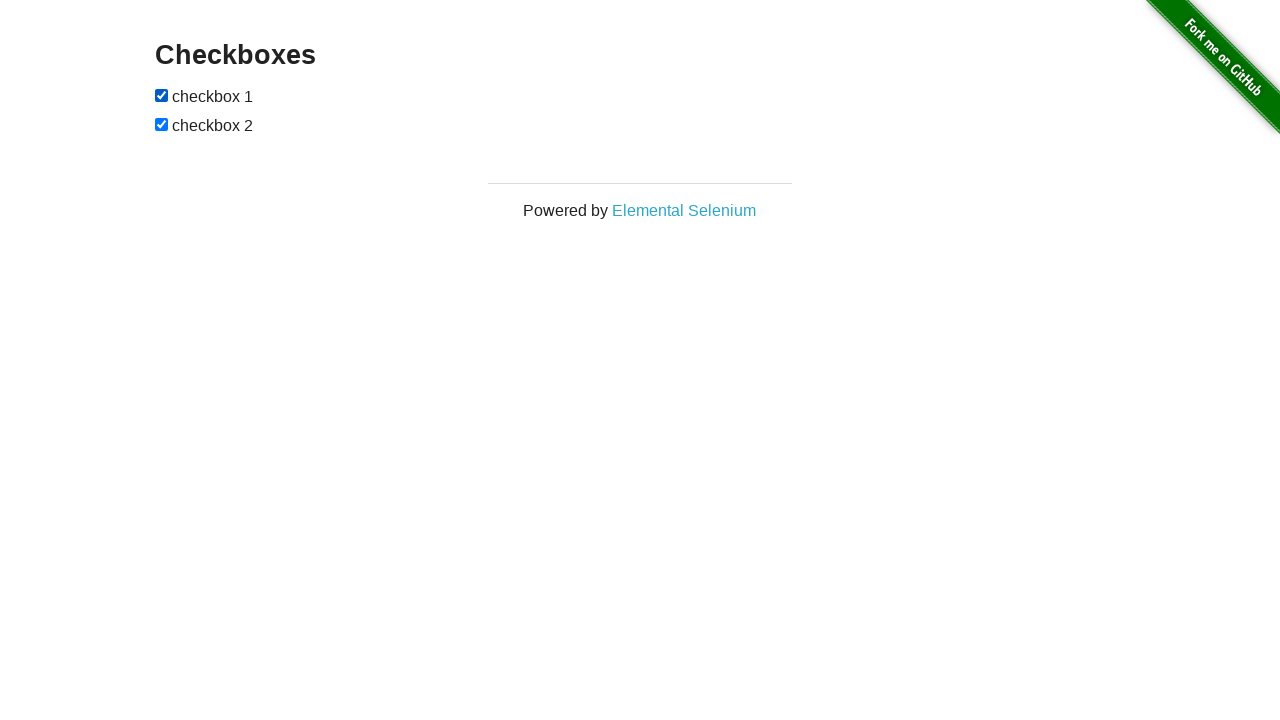

Verified first checkbox is selected
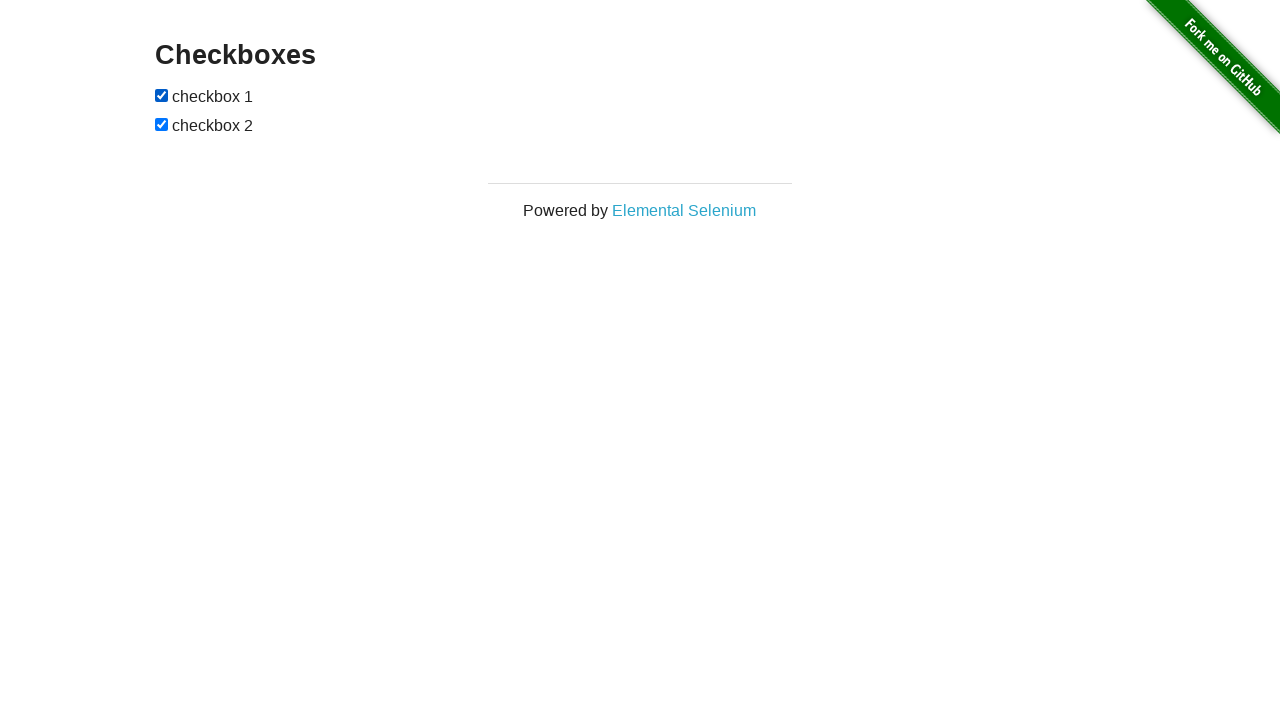

Verified second checkbox is selected
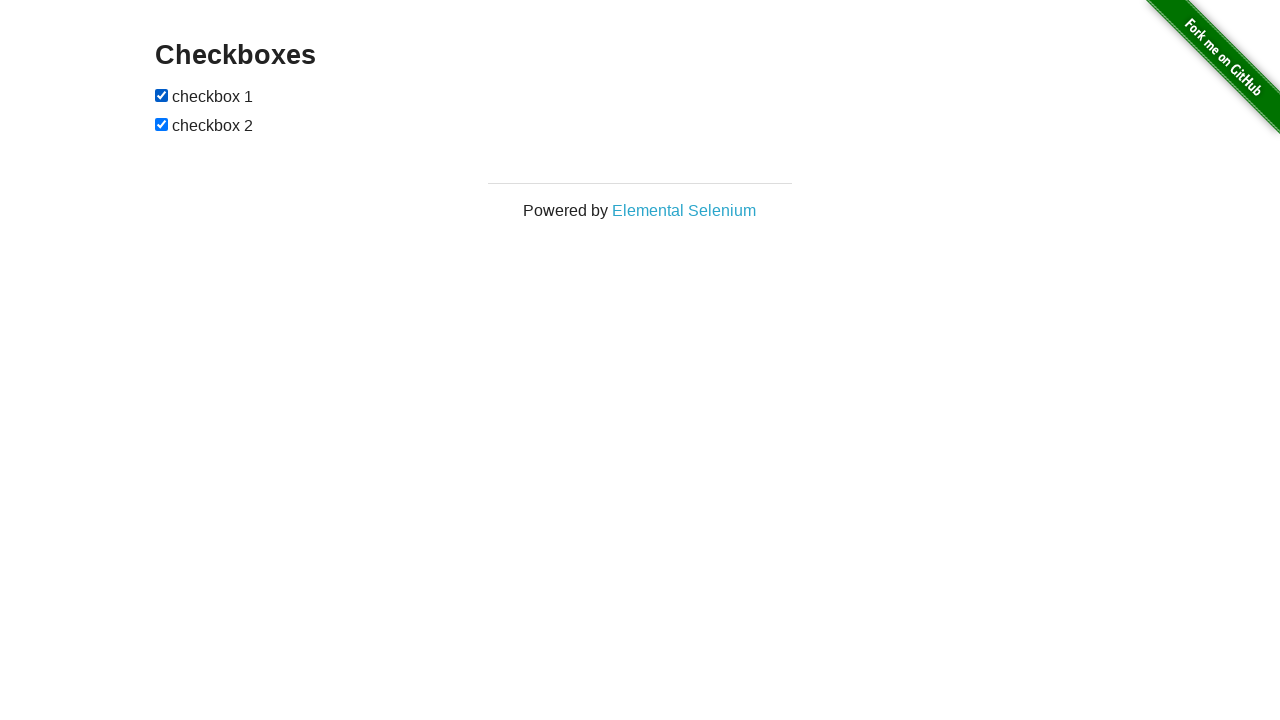

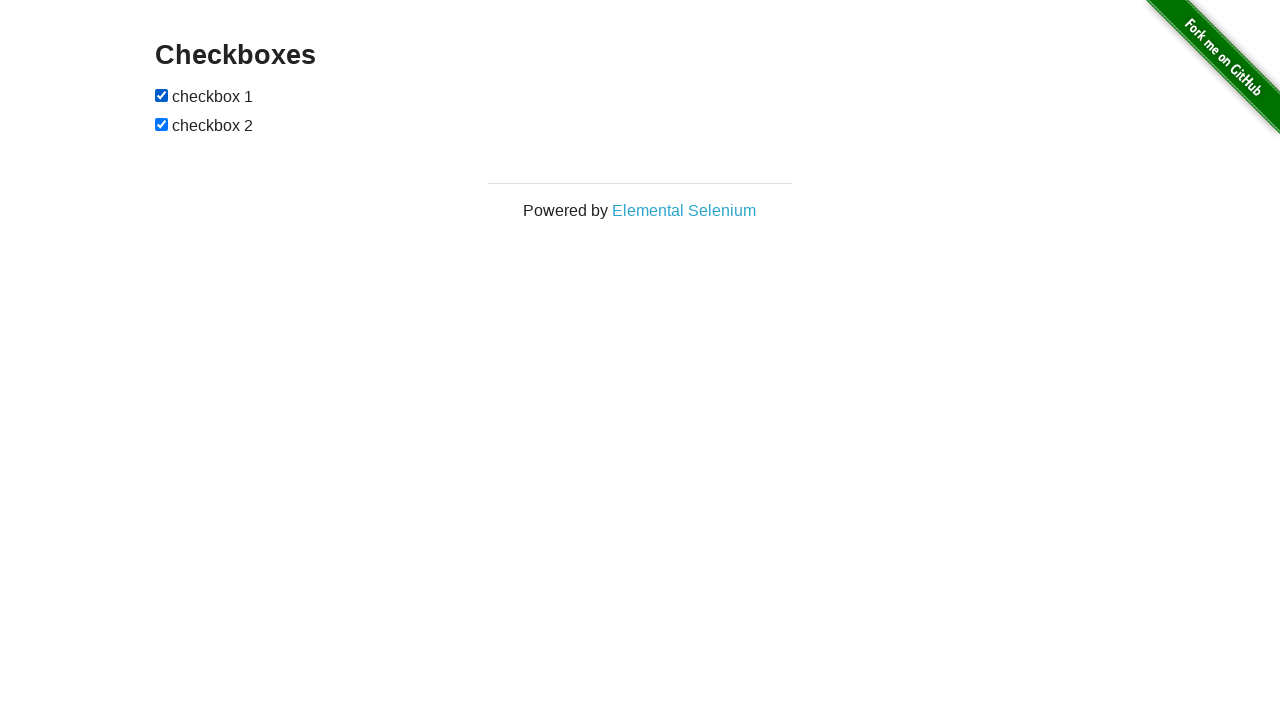